Tests file download functionality by navigating to the upload-download demo page and clicking the download button

Starting URL: https://demoqa.com/upload-download

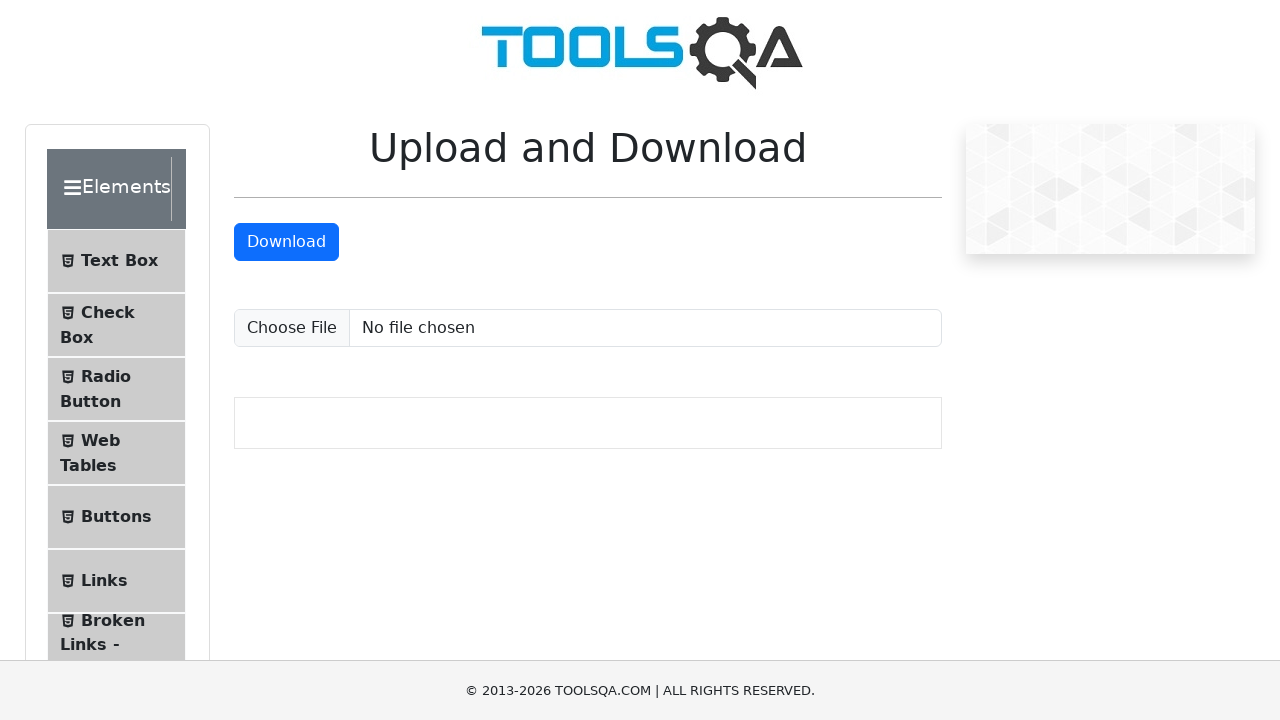

Download button became visible
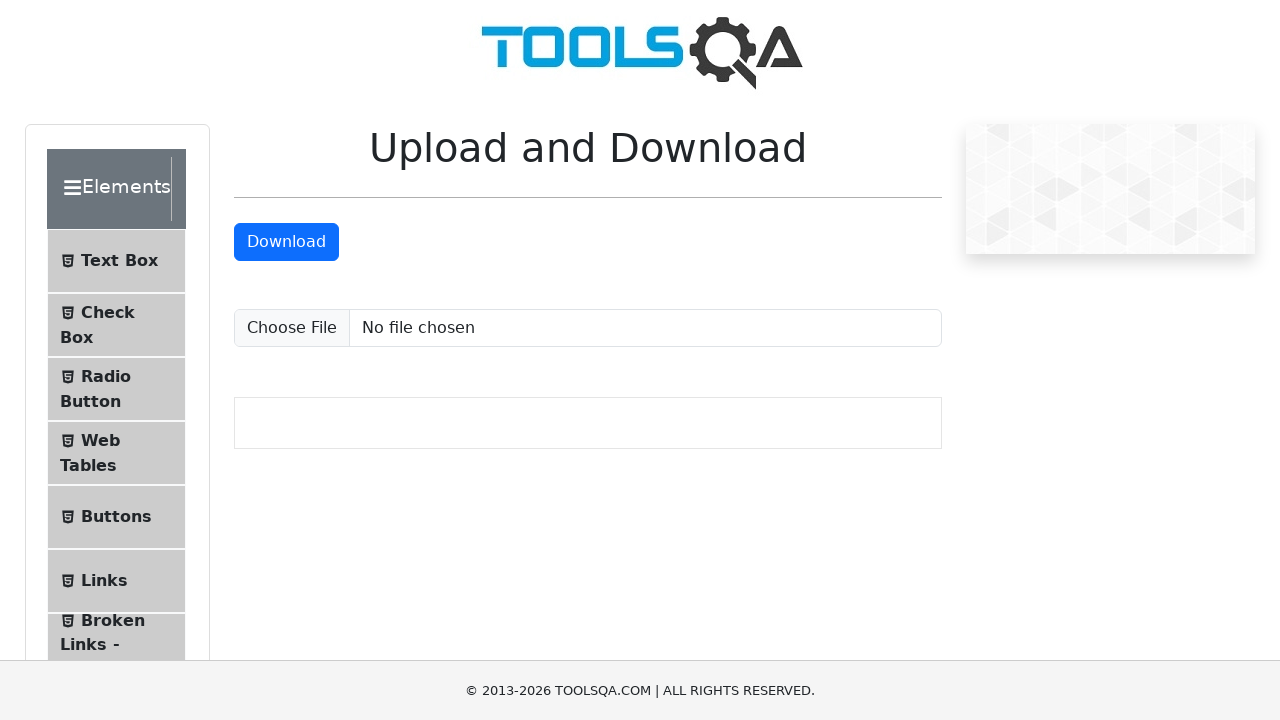

Clicked download button
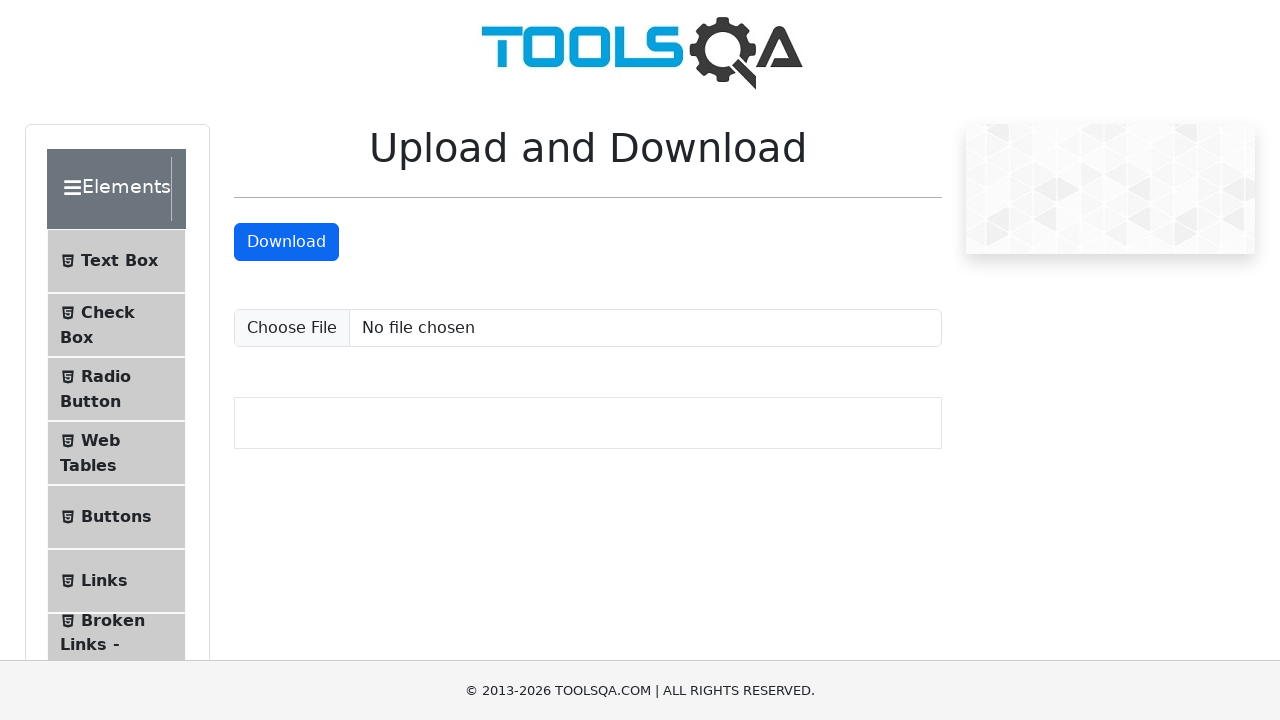

Waited 2 seconds for download to initiate
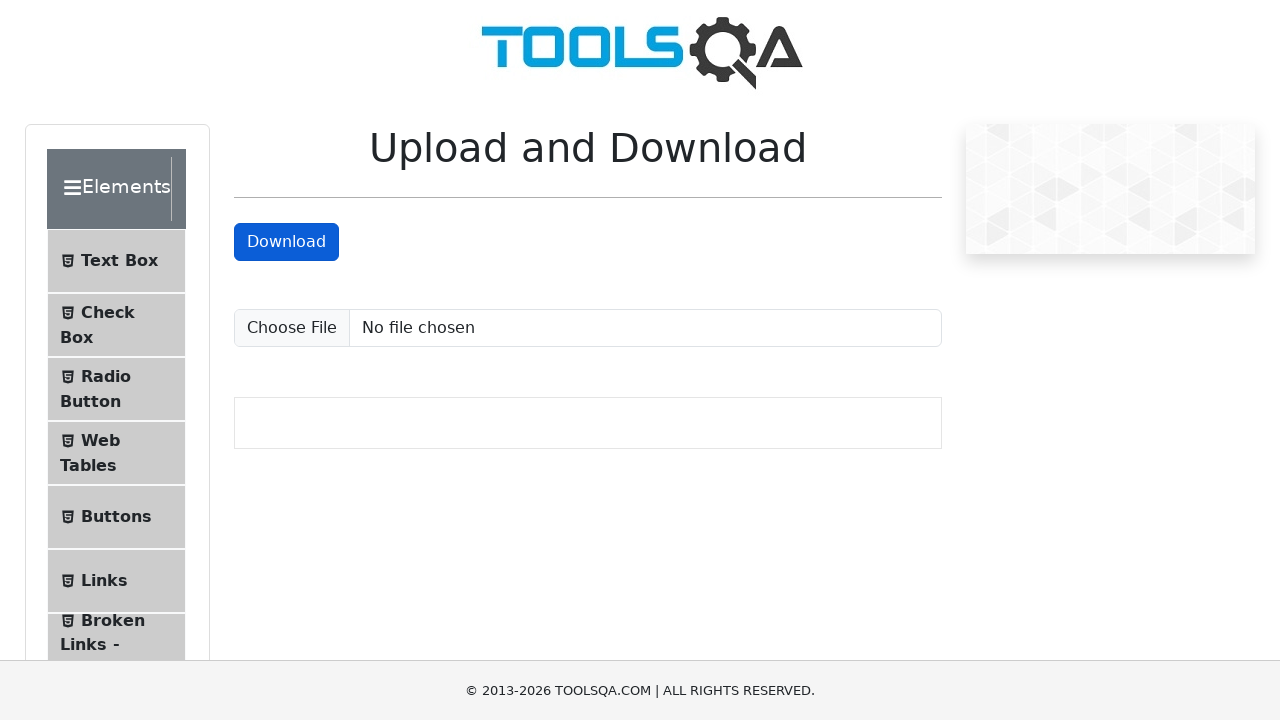

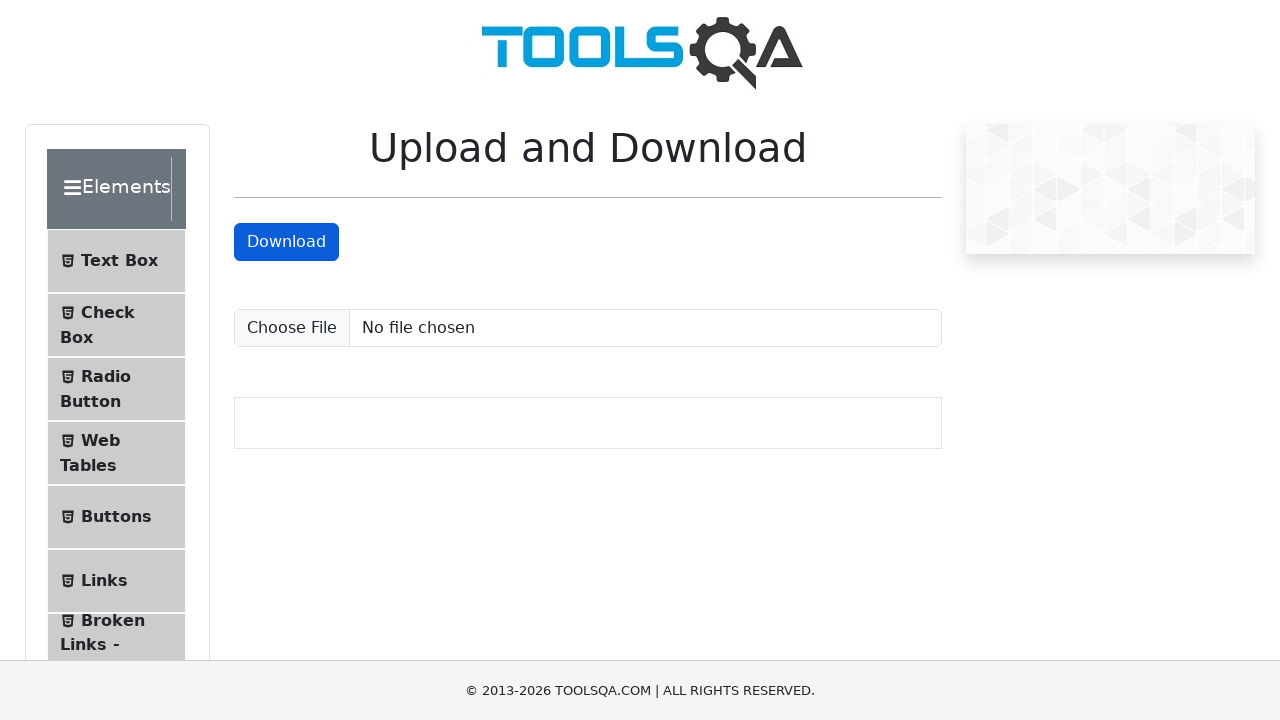